Navigates to a testing website form, fills in a username field, and performs a select-all keyboard shortcut

Starting URL: http://www.theTestingWorld.com/testings

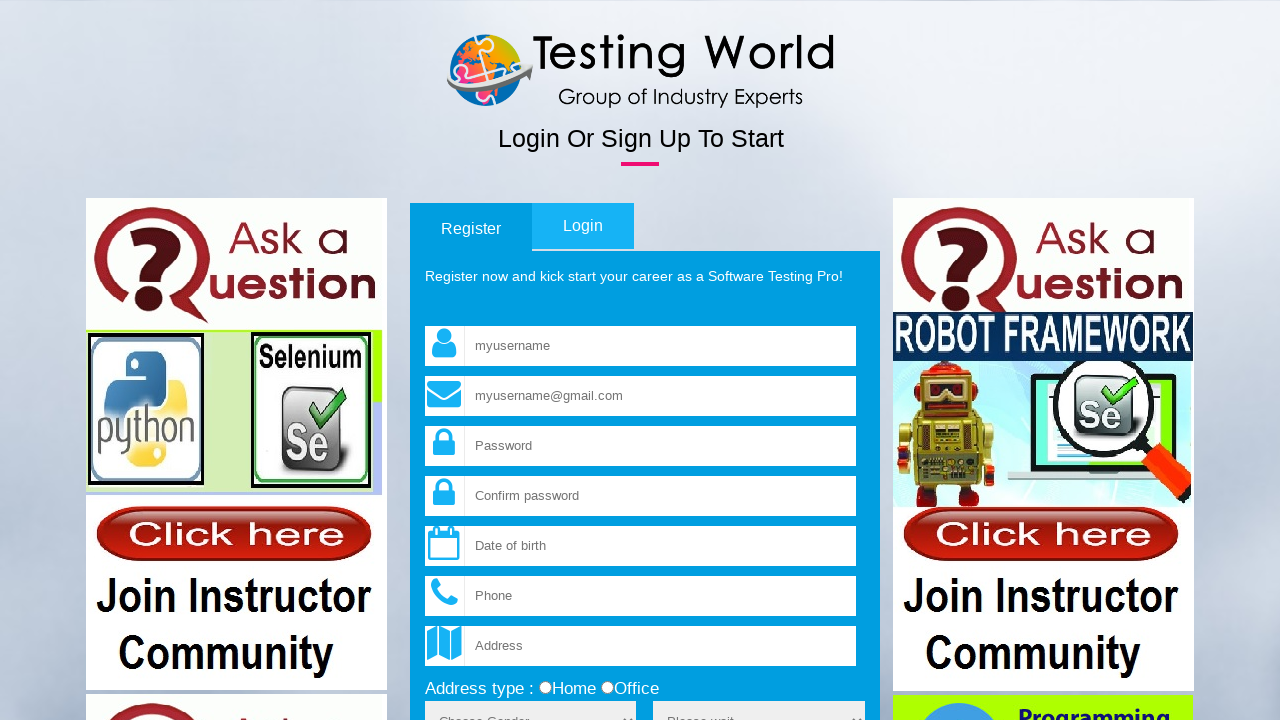

Filled username field with 'Hello' on input[name='fld_username']
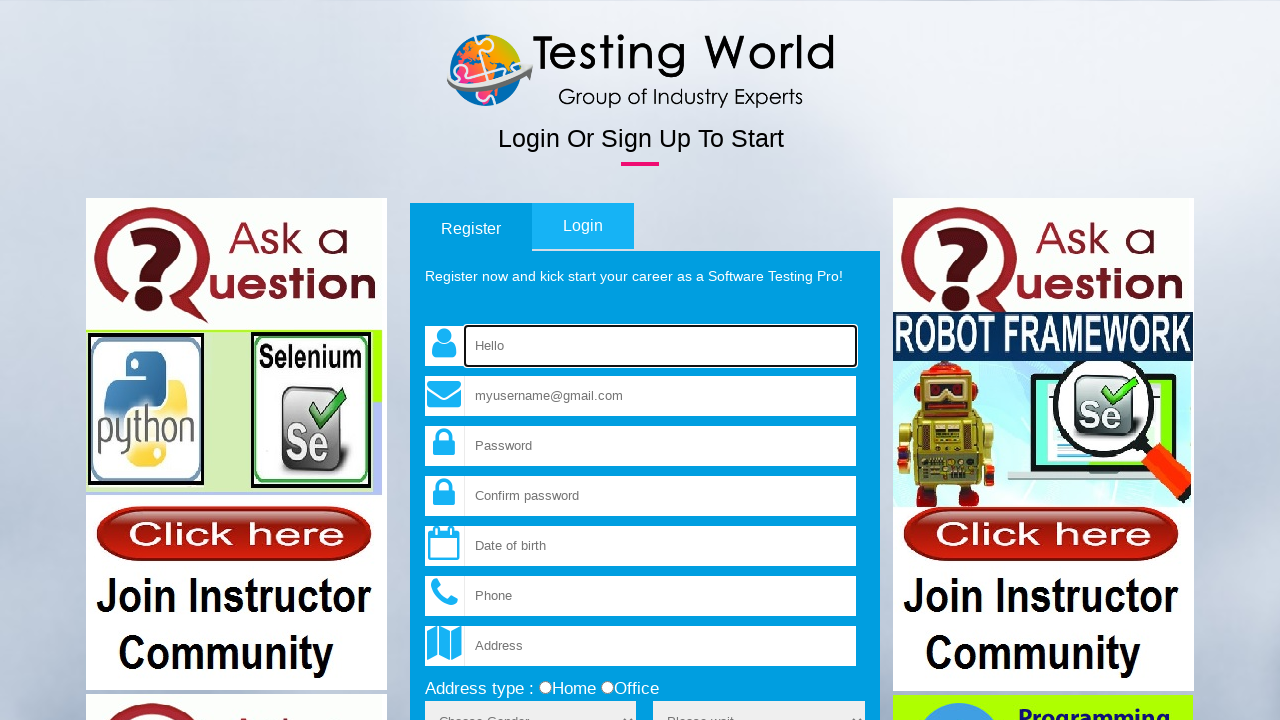

Performed Ctrl+A to select all text in username field
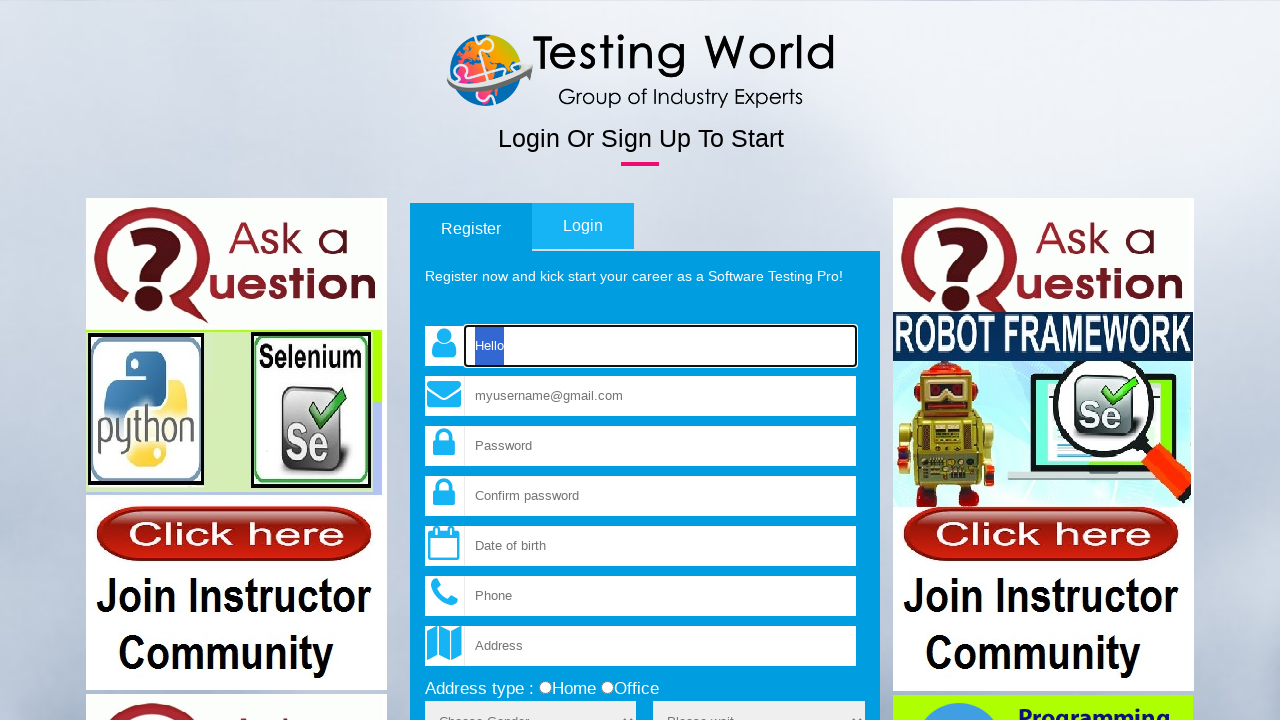

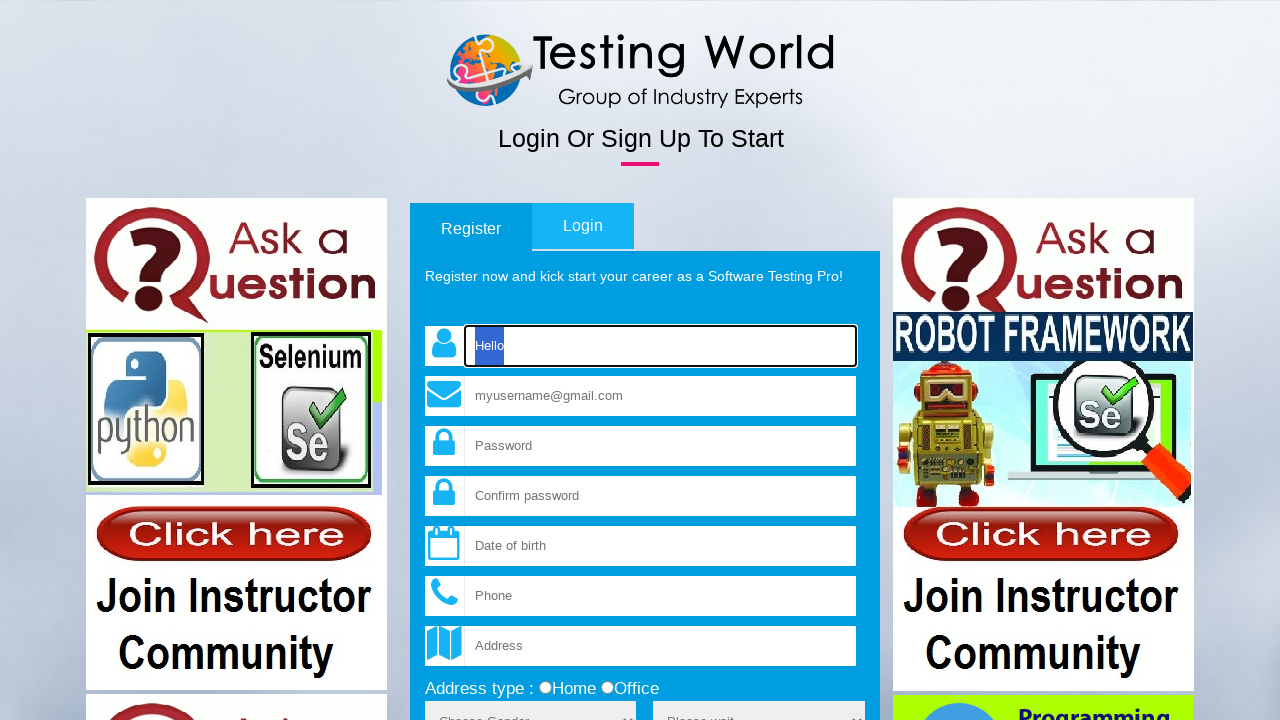